Navigates to the iNeuron courses page and verifies that the URL contains "ineuron-courses" and the page title contains "Courses".

Starting URL: https://ineuron-courses.vercel.app/

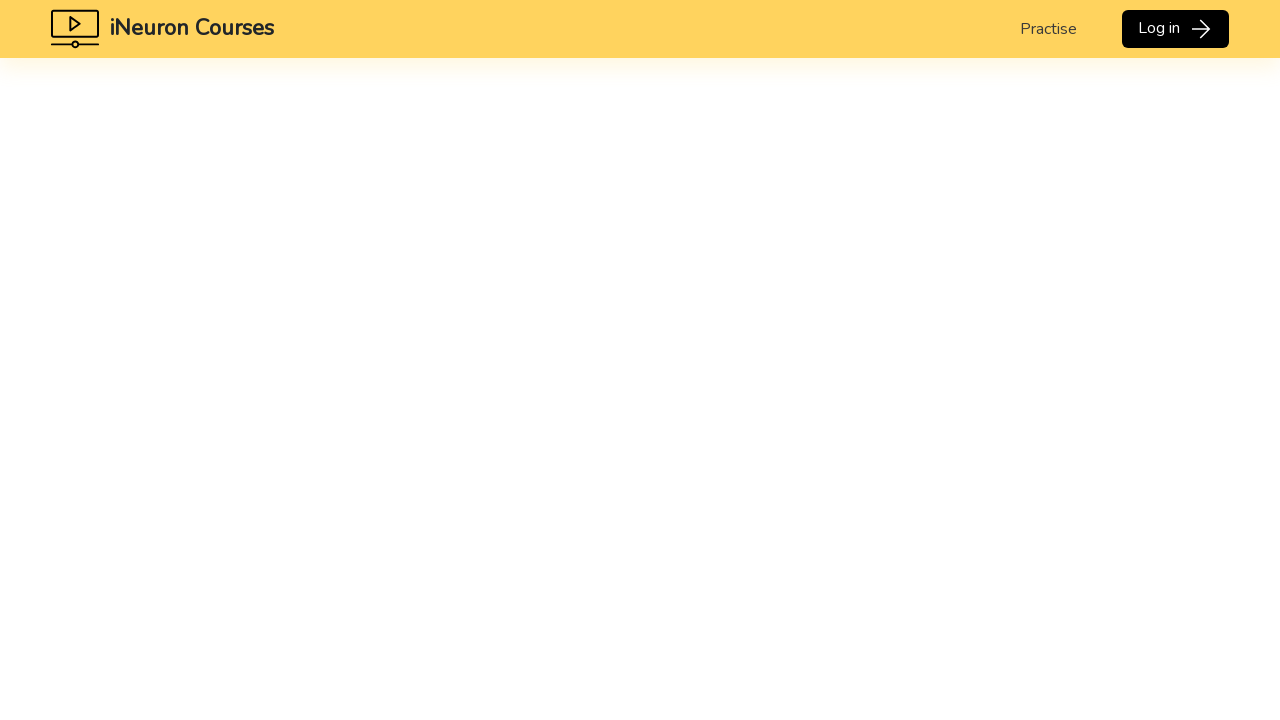

Set viewport size to 1920x1080
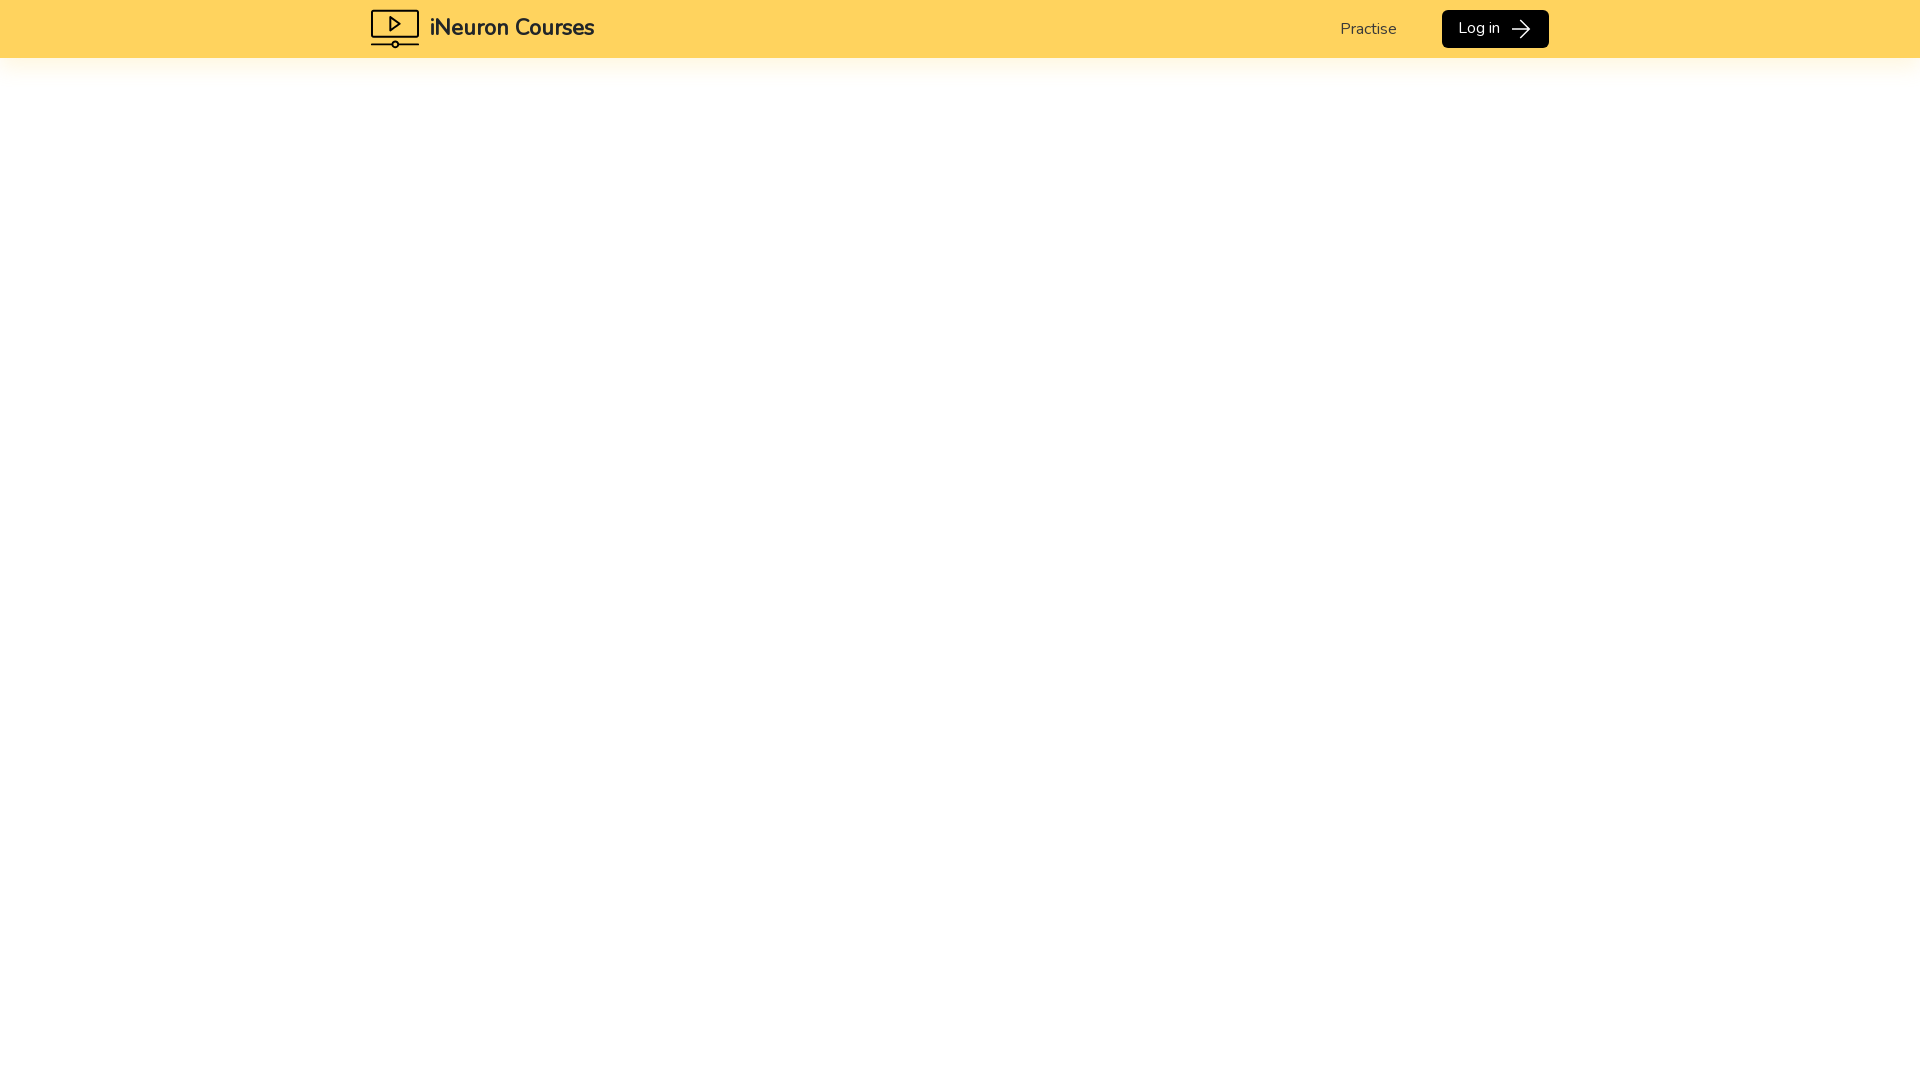

Retrieved current URL
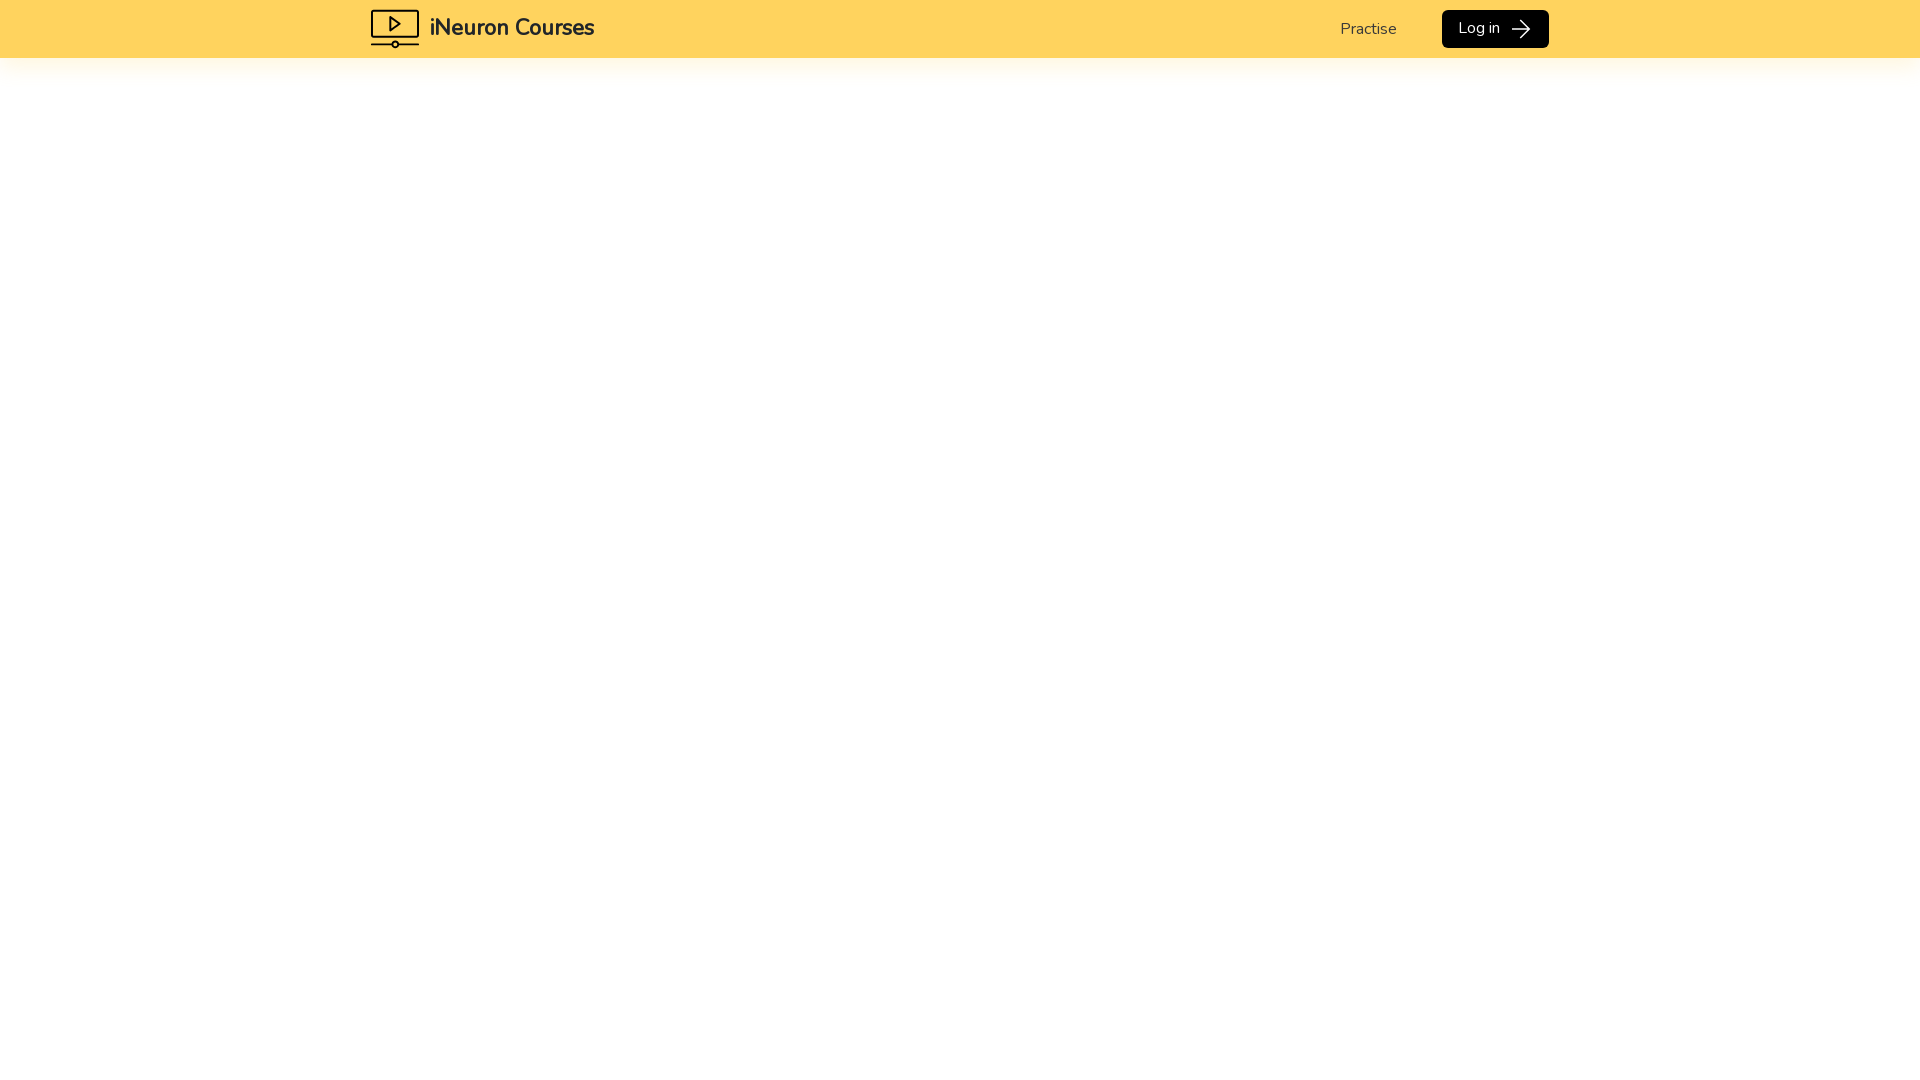

Verified URL contains 'ineuron-courses'
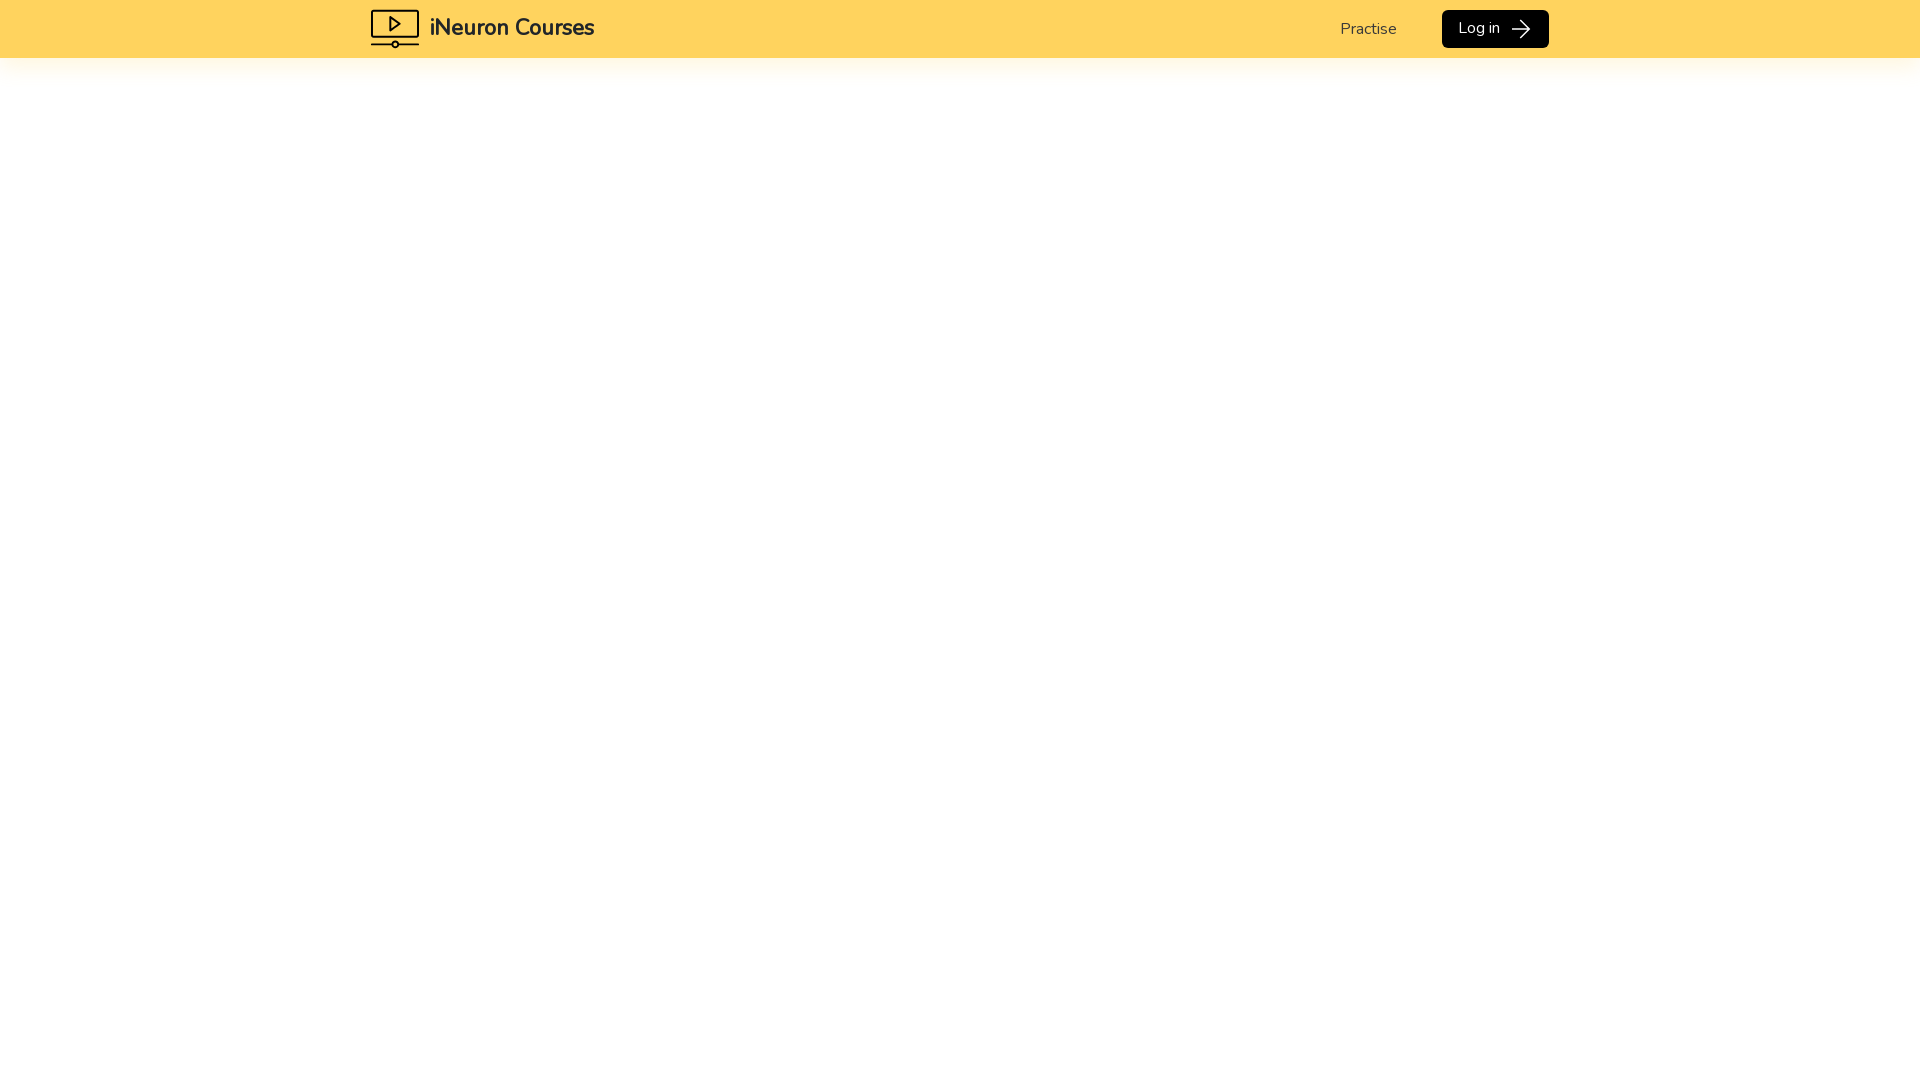

Retrieved page title
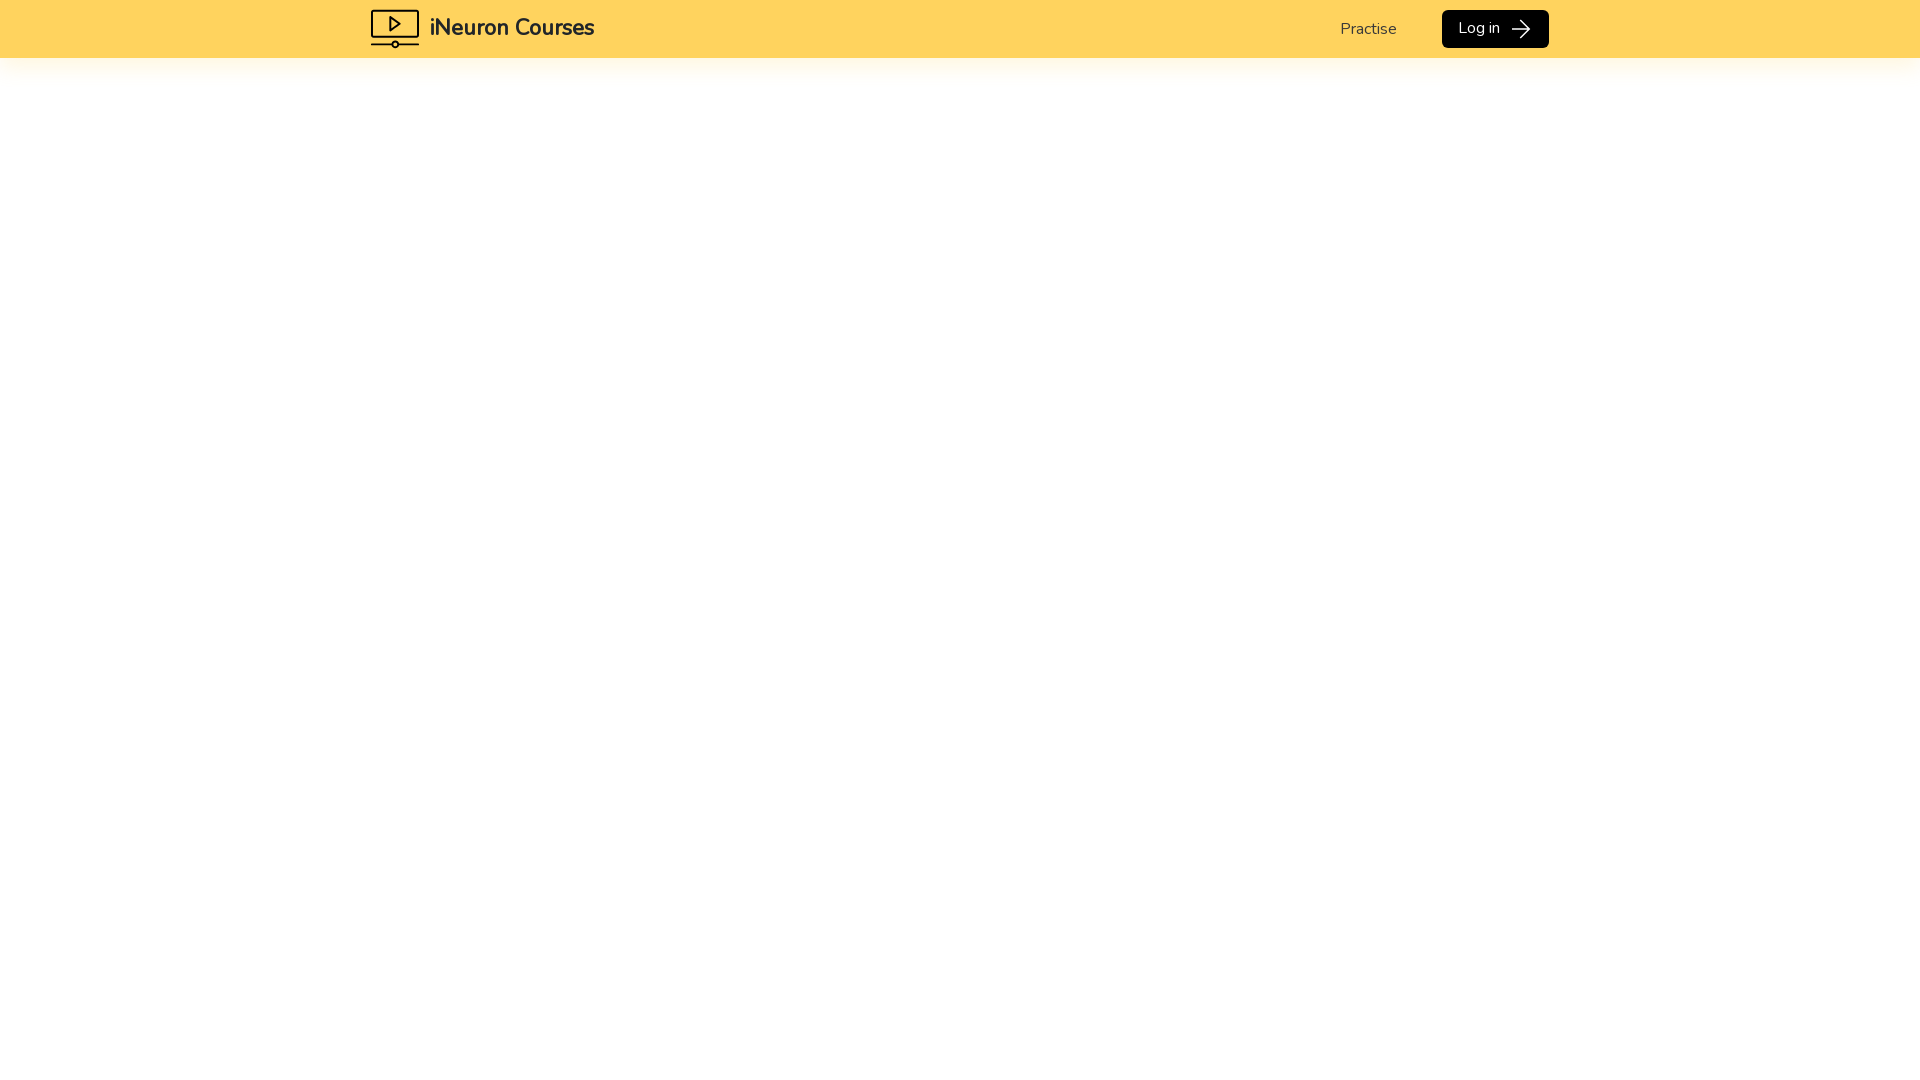

Verified page title contains 'Courses'
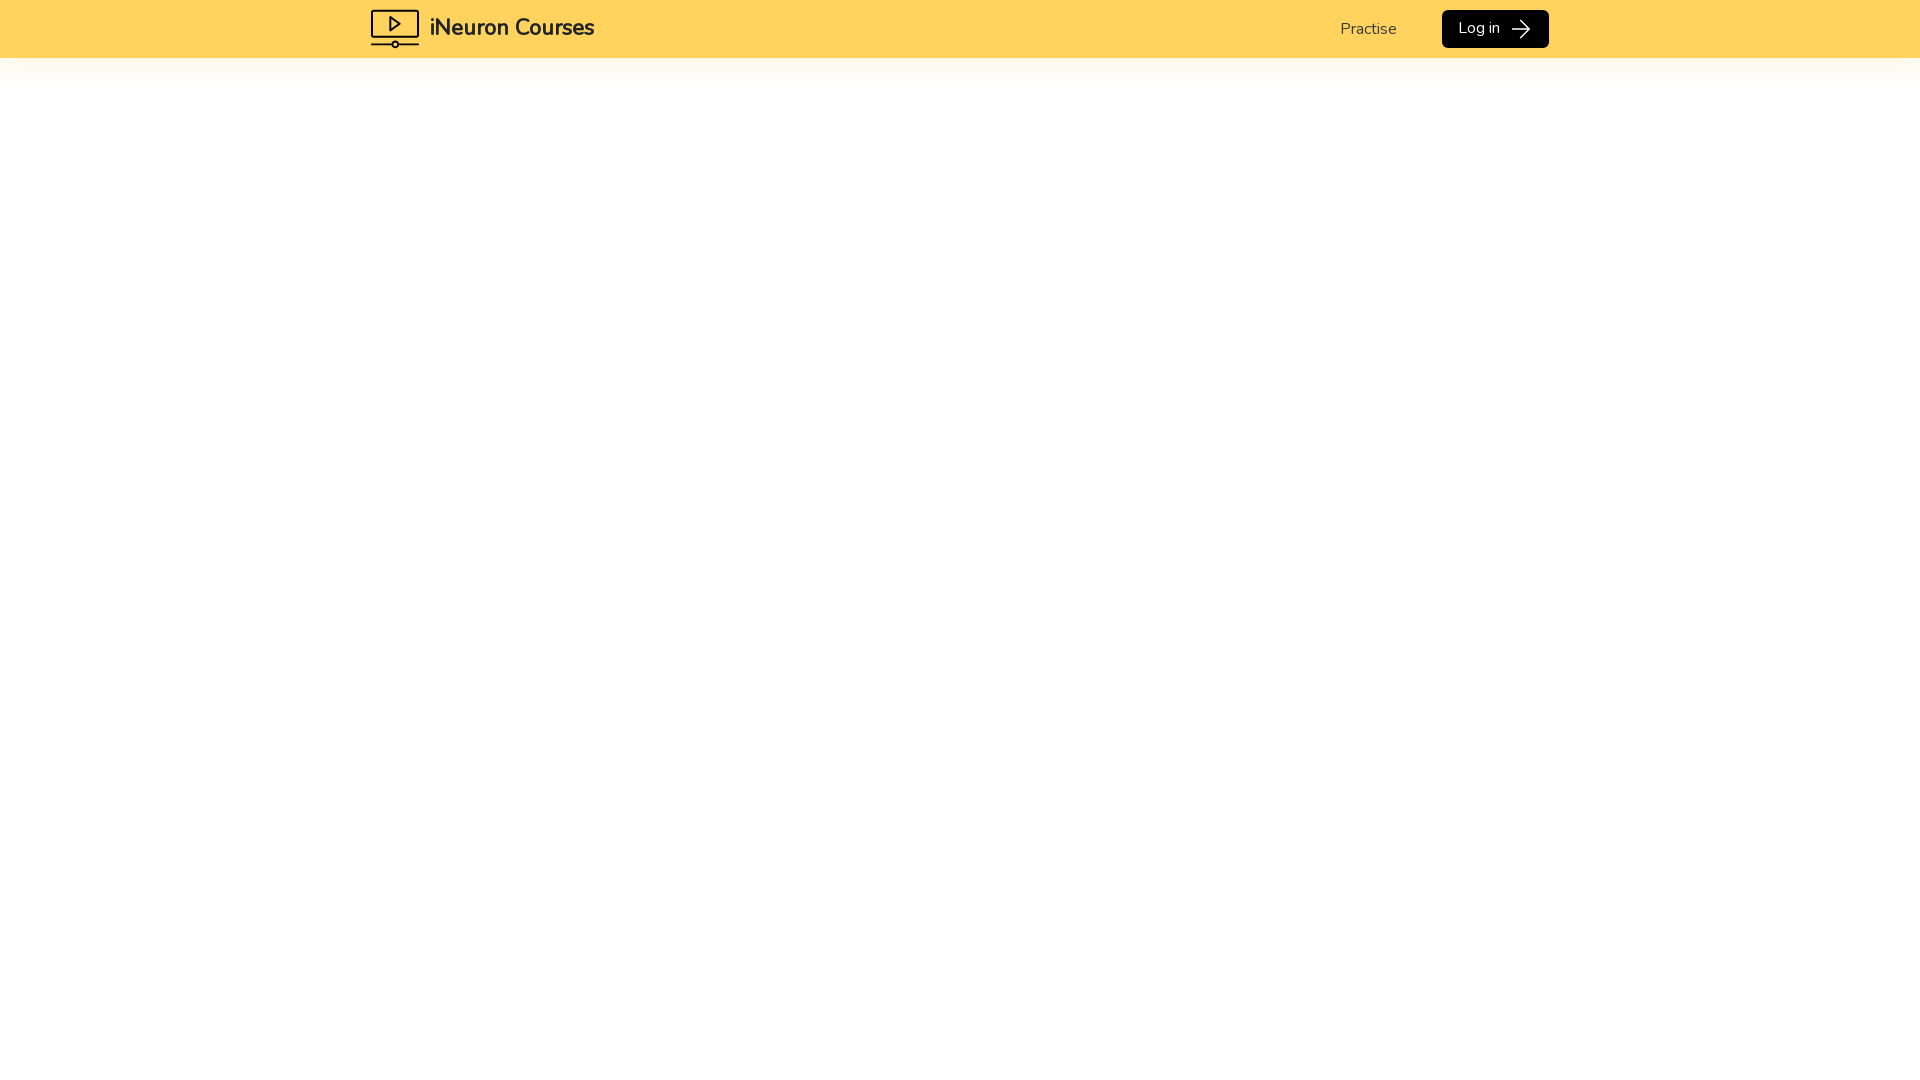

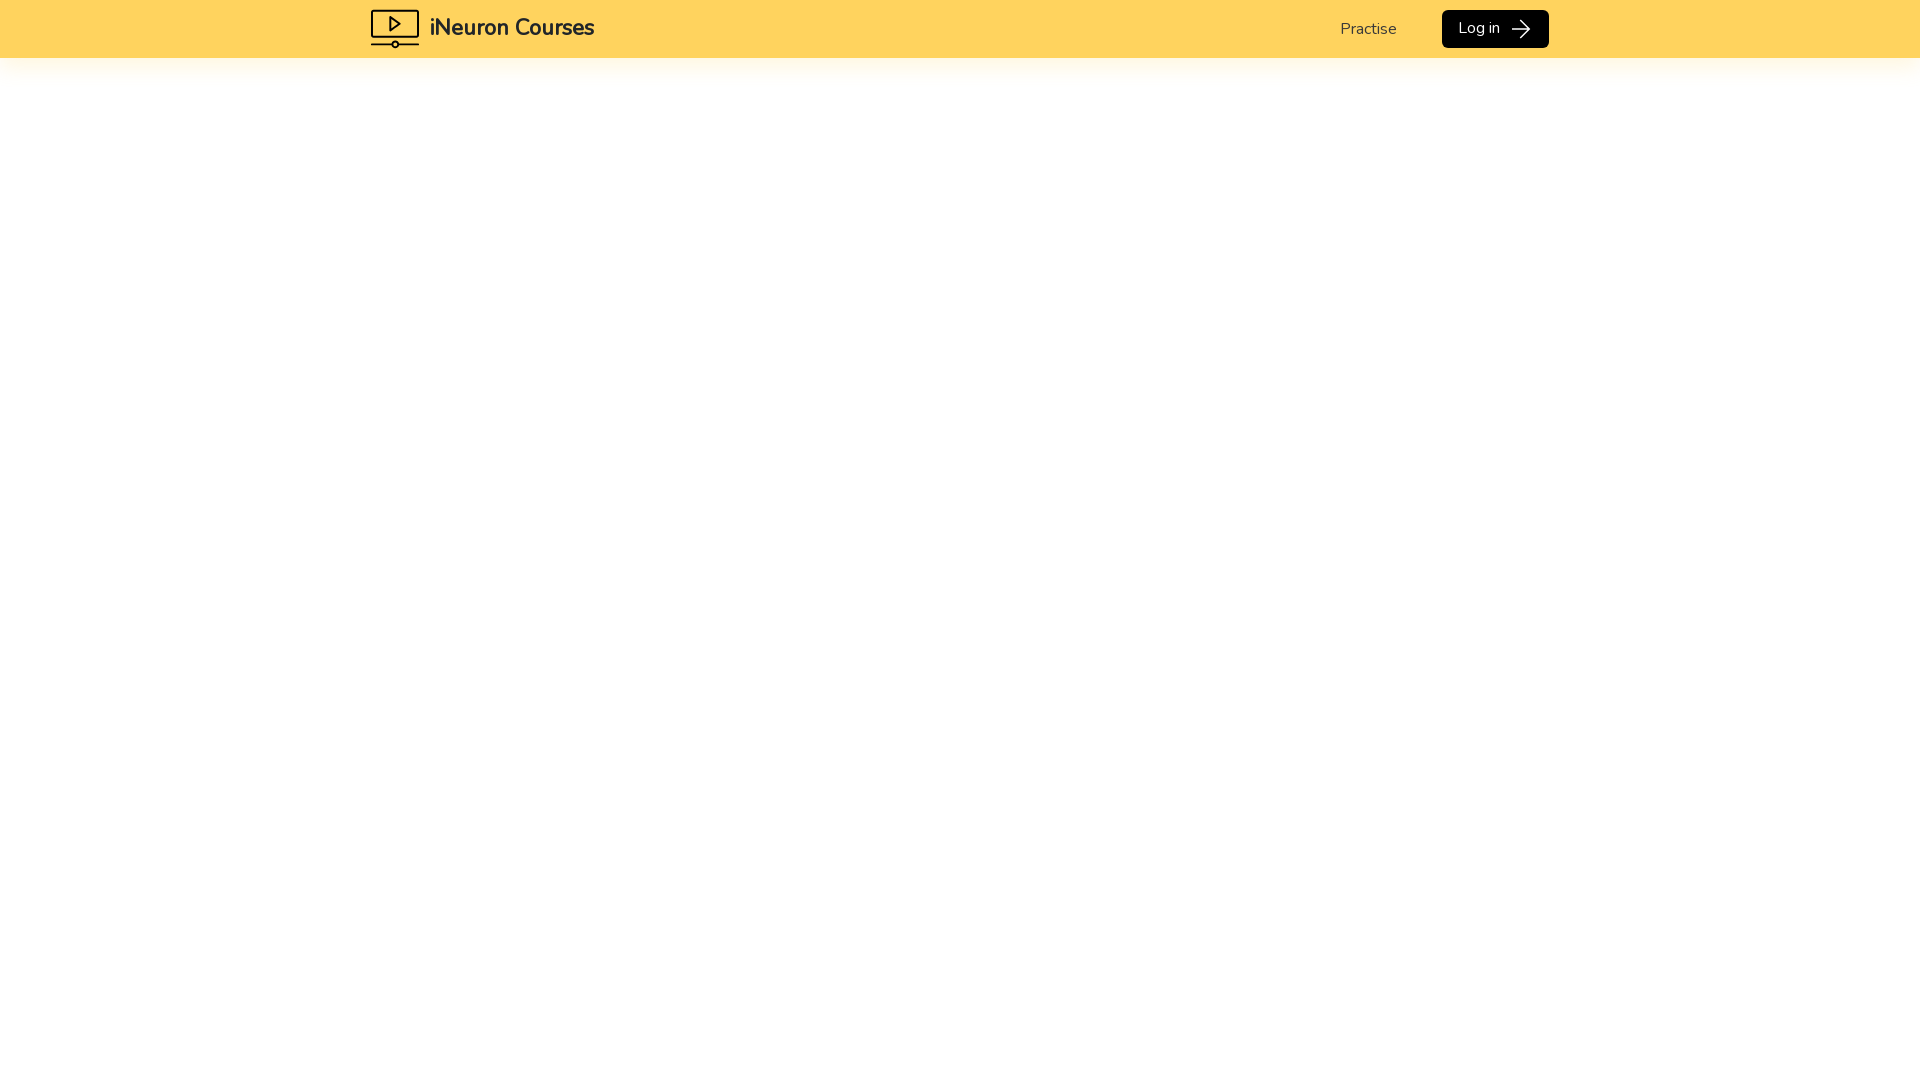